Tests drag and drop functionality on the jQuery UI demo page by dragging an element and dropping it onto a target droppable area within an iframe.

Starting URL: https://jqueryui.com/droppable/

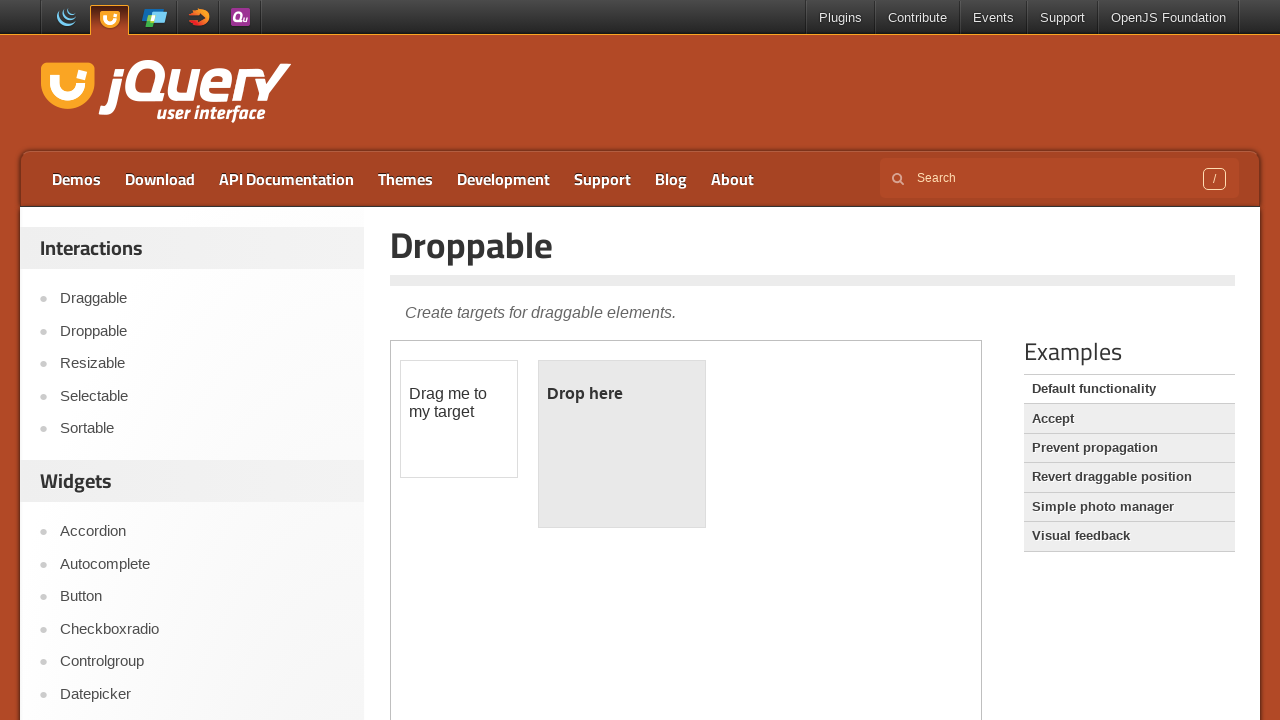

Located the demo-frame iframe containing drag and drop elements
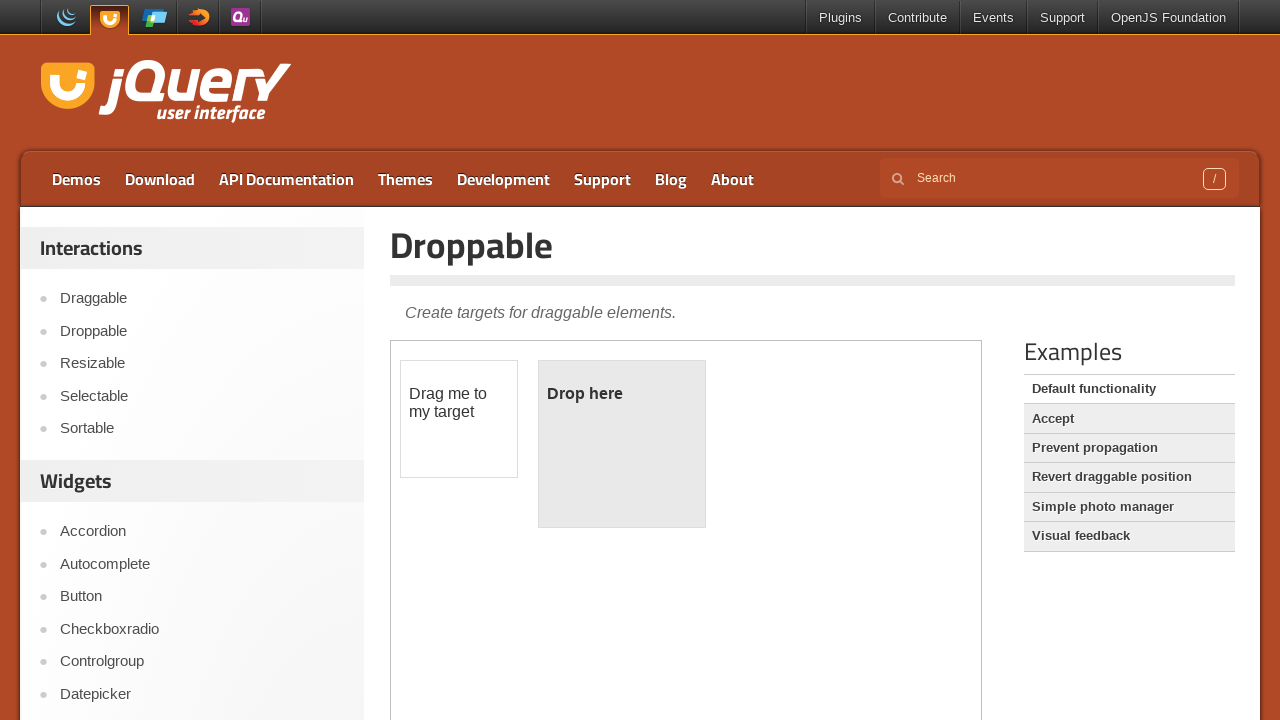

Located the draggable element with id 'draggable' in iframe
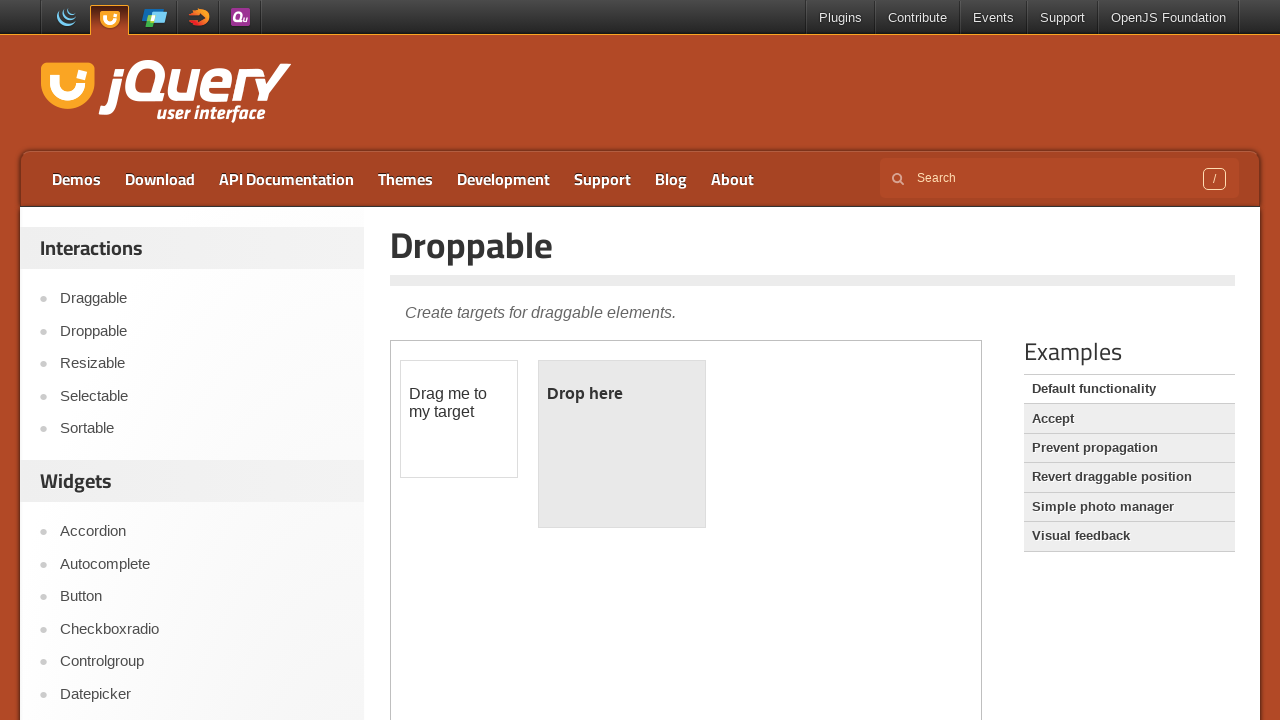

Located the droppable target element with id 'droppable' in iframe
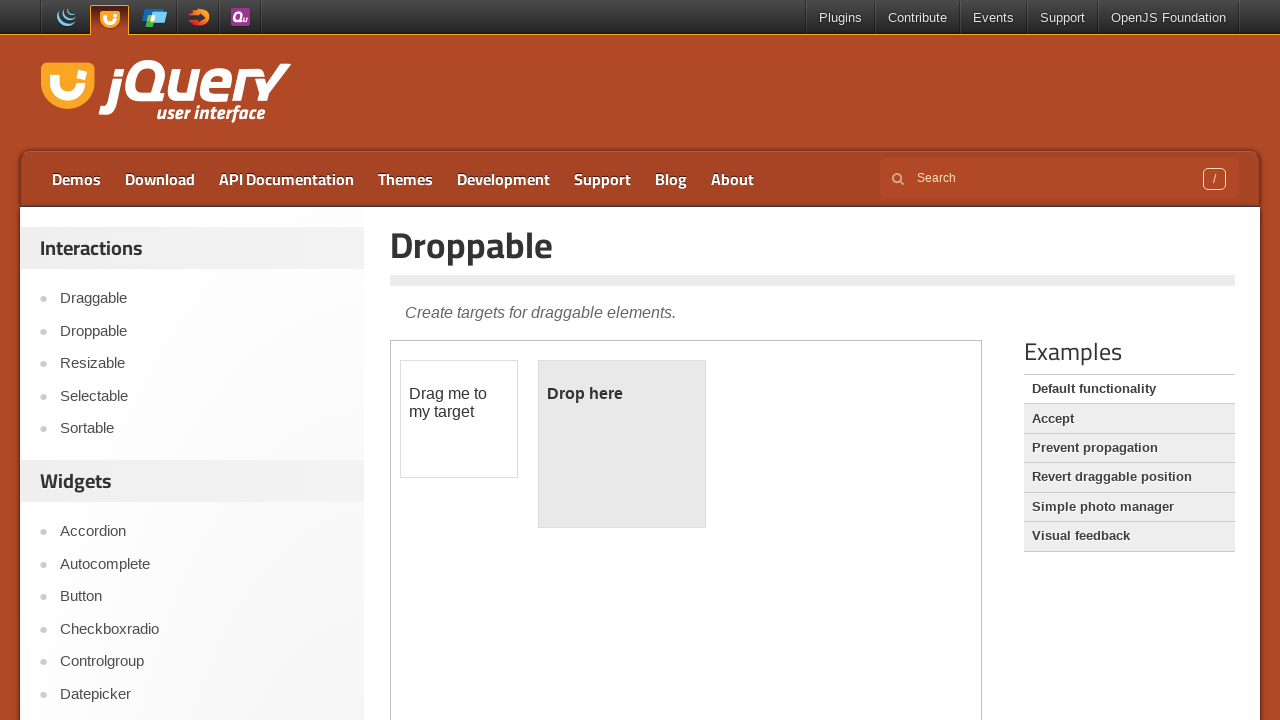

Dragged the draggable element and dropped it onto the droppable target area at (622, 444)
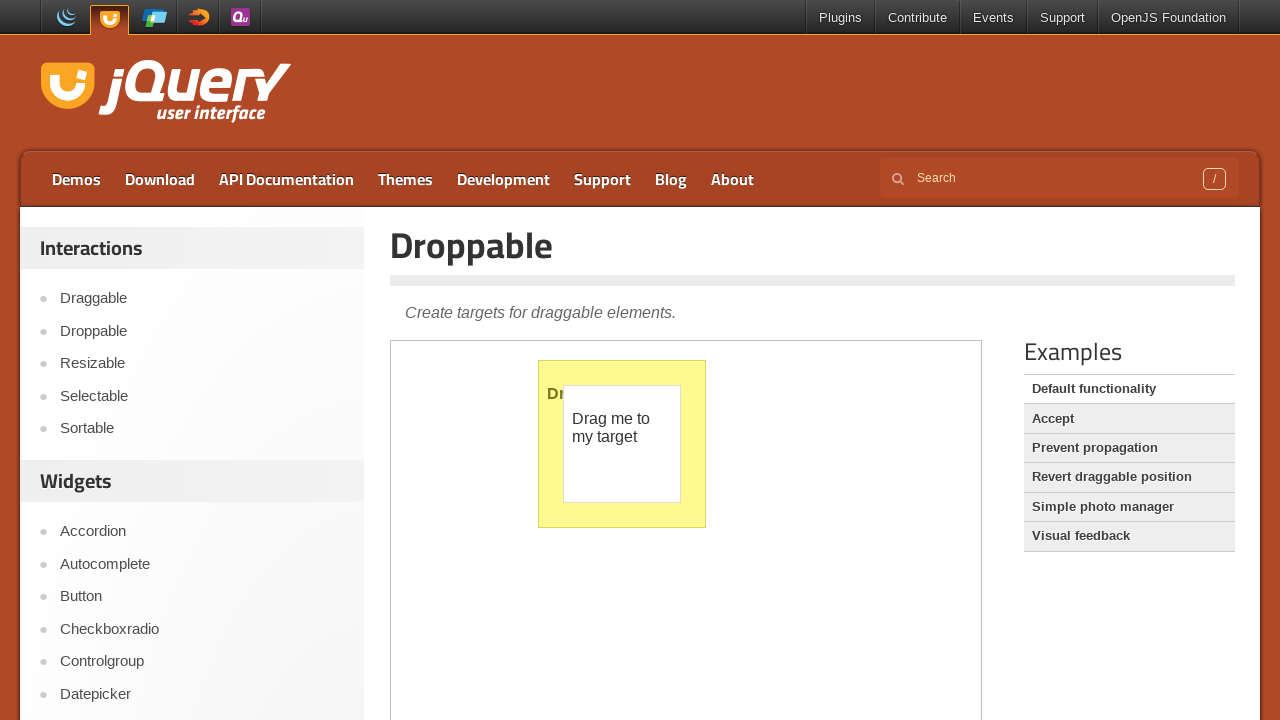

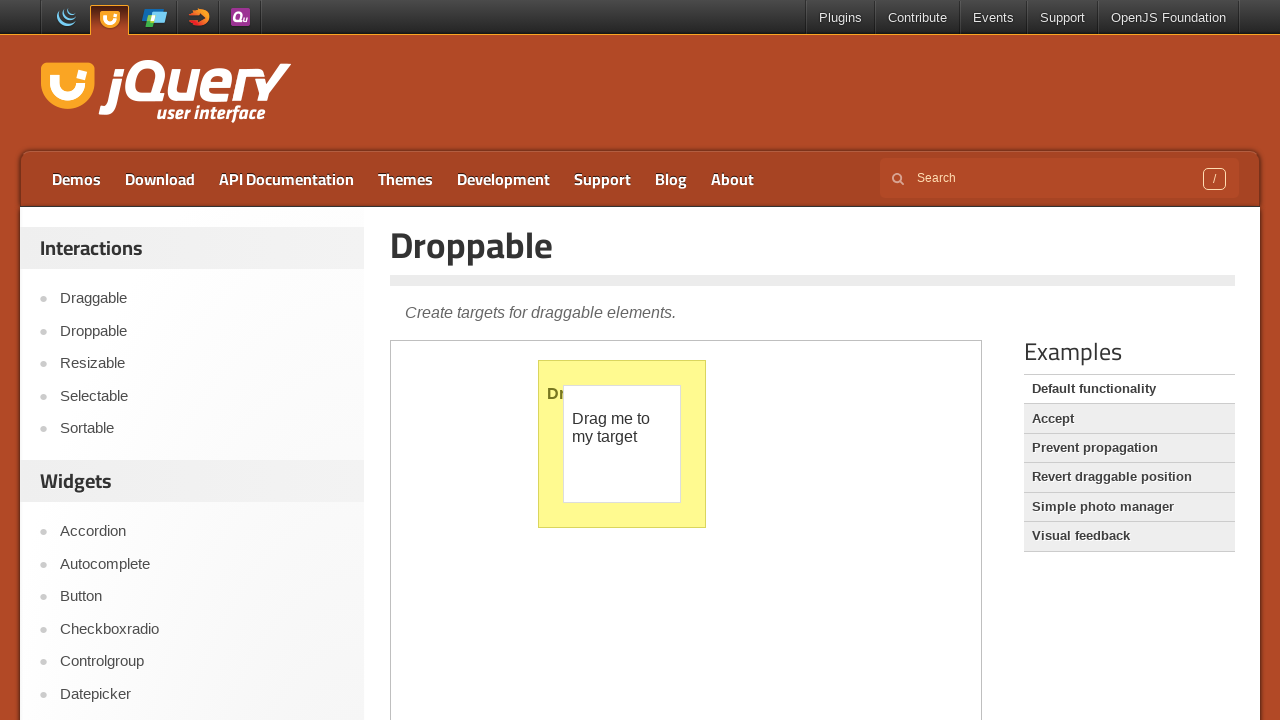